Tests hover functionality by hovering over an avatar element and verifying that additional user information (figcaption) becomes visible.

Starting URL: http://the-internet.herokuapp.com/hovers

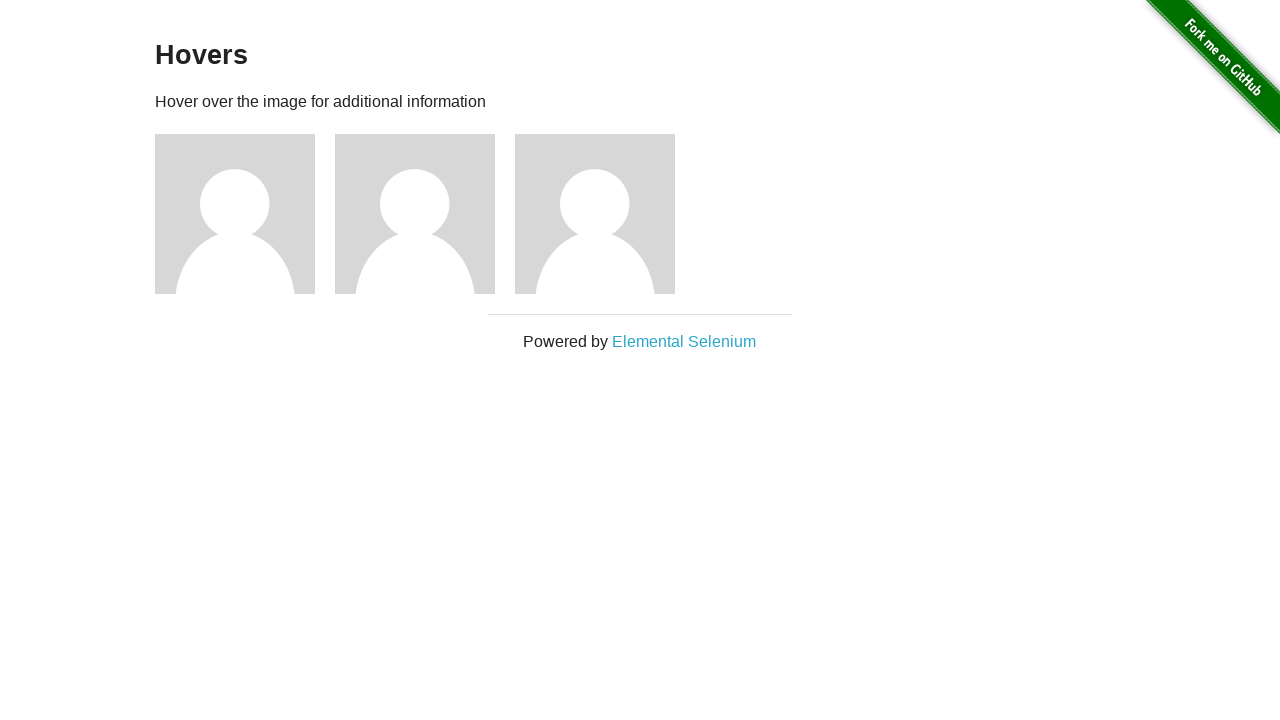

Hovered over the first avatar figure element at (245, 214) on .figure >> nth=0
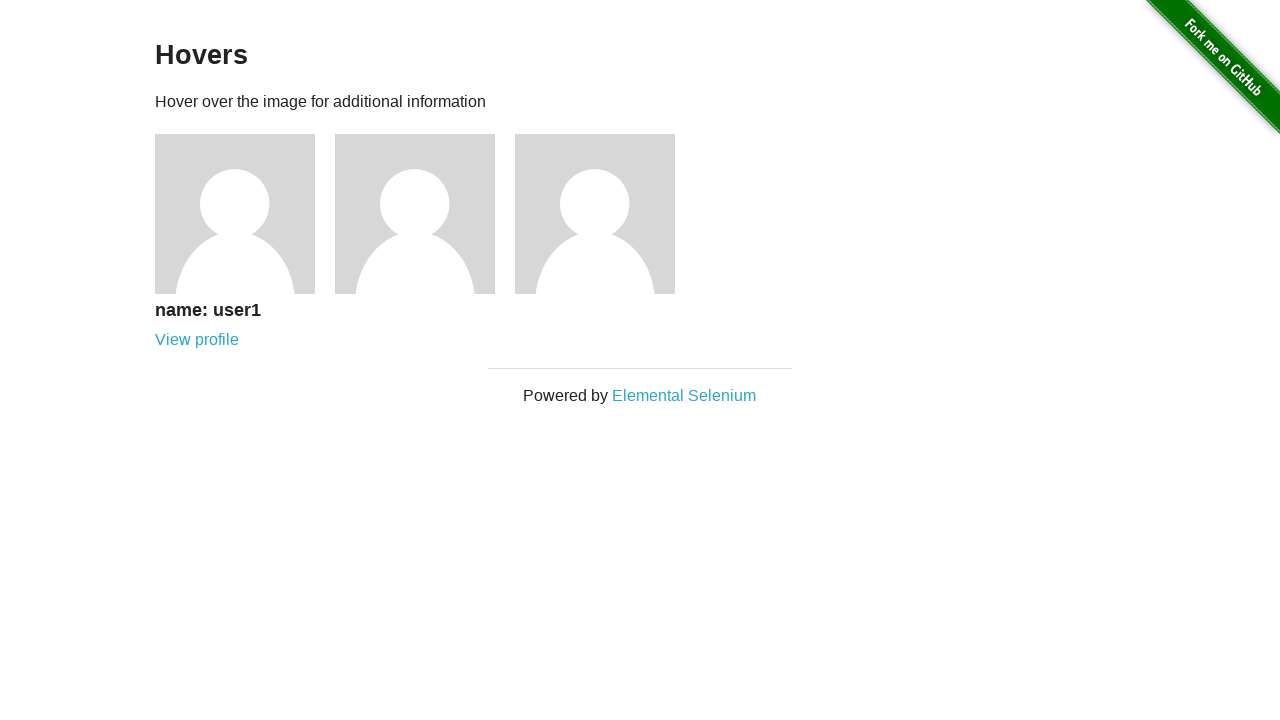

Figcaption element became visible after hovering
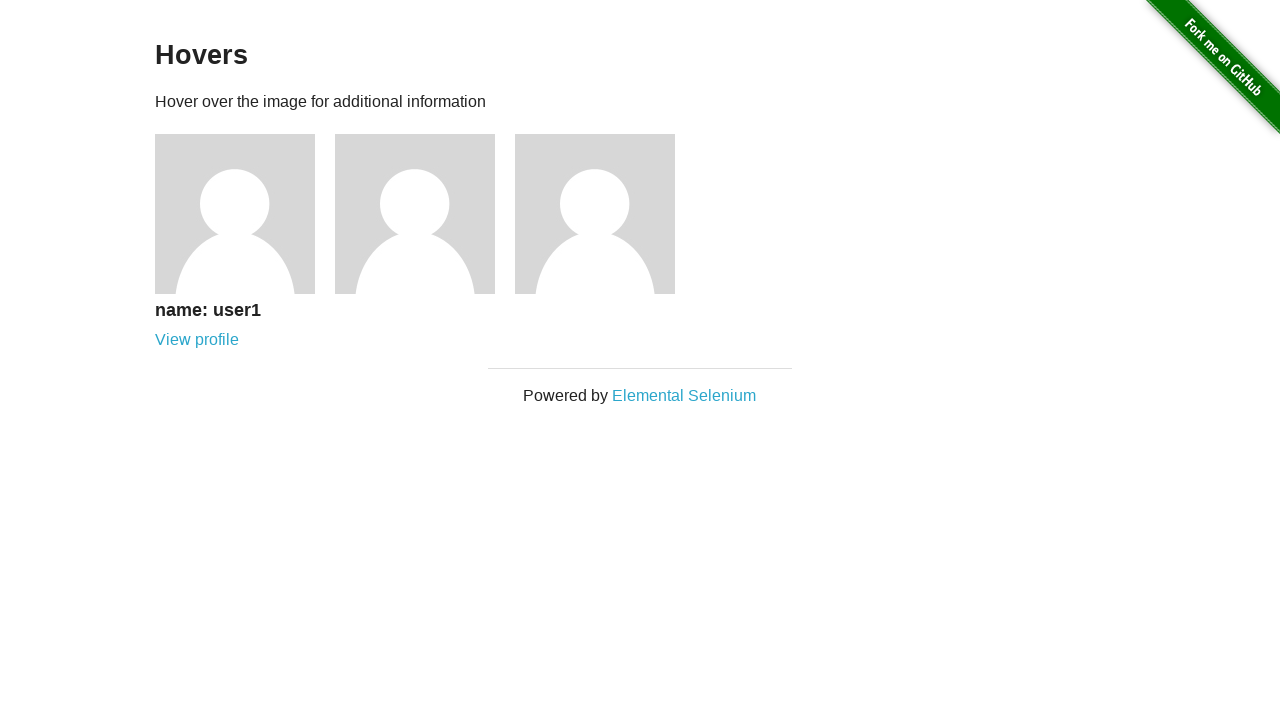

Verified that figcaption is visible
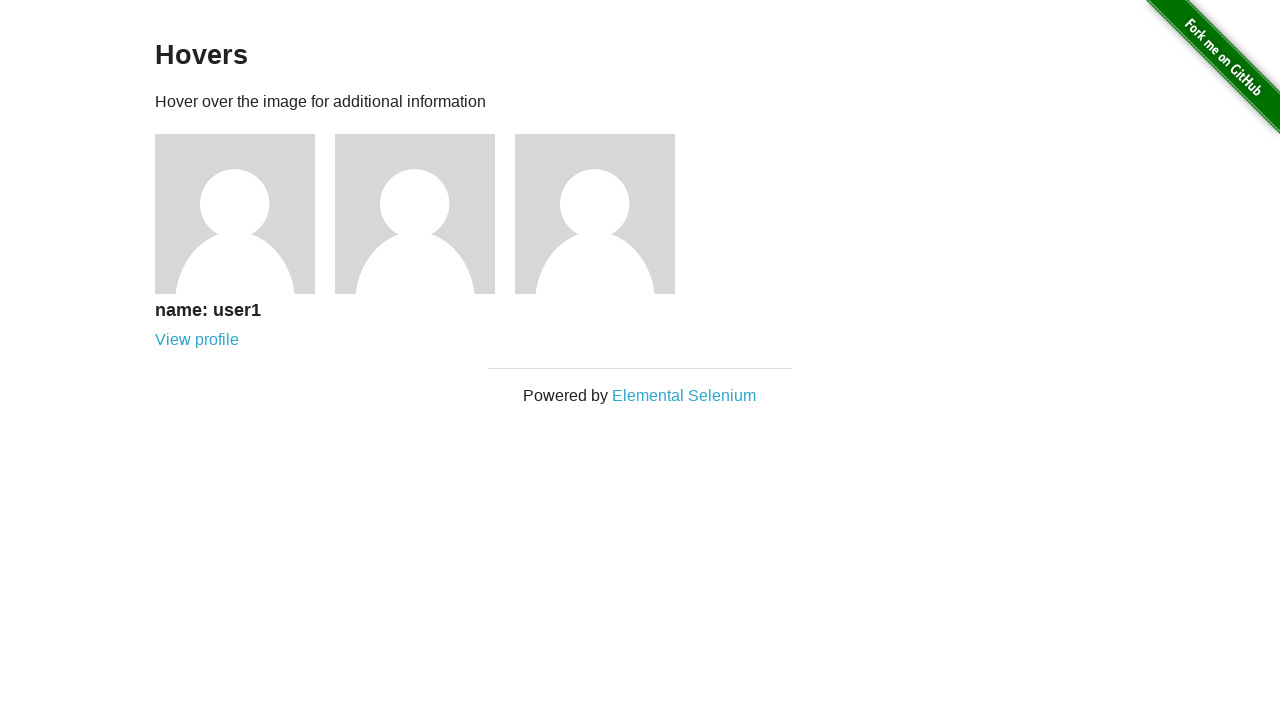

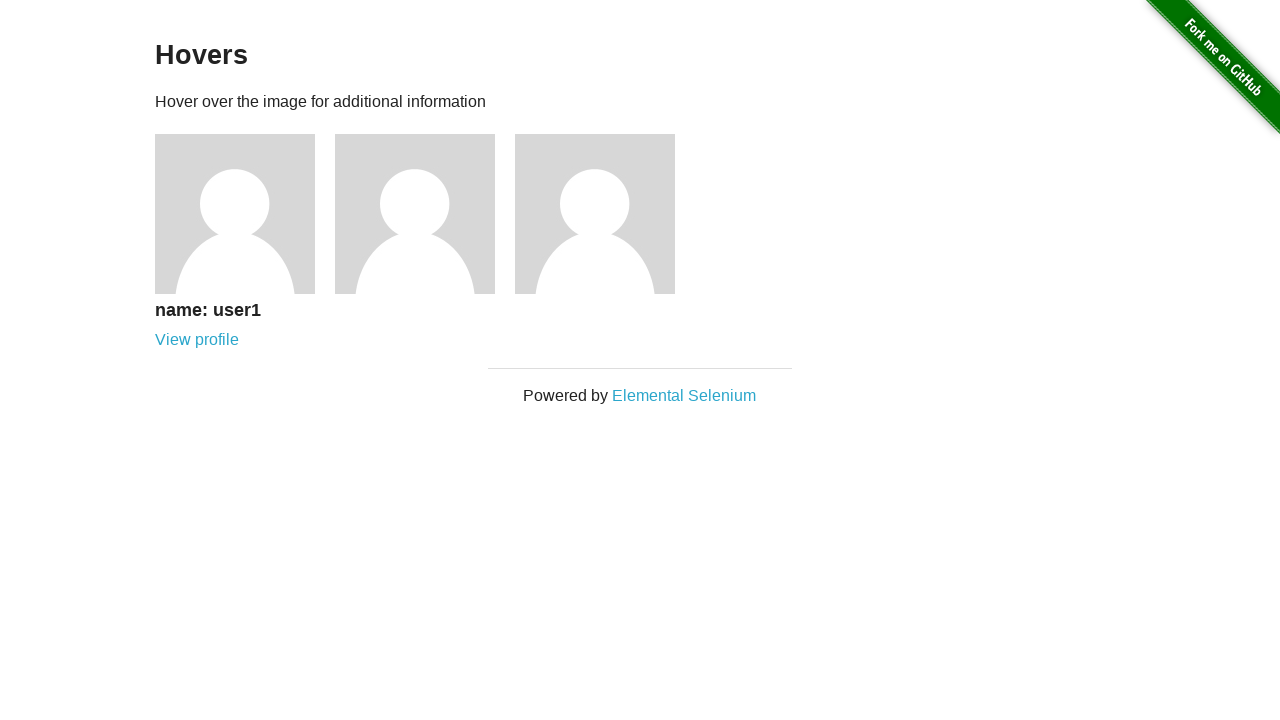